Tests form submission on formy-project by filling out form fields and verifying the success confirmation message appears

Starting URL: https://formy-project.herokuapp.com/form

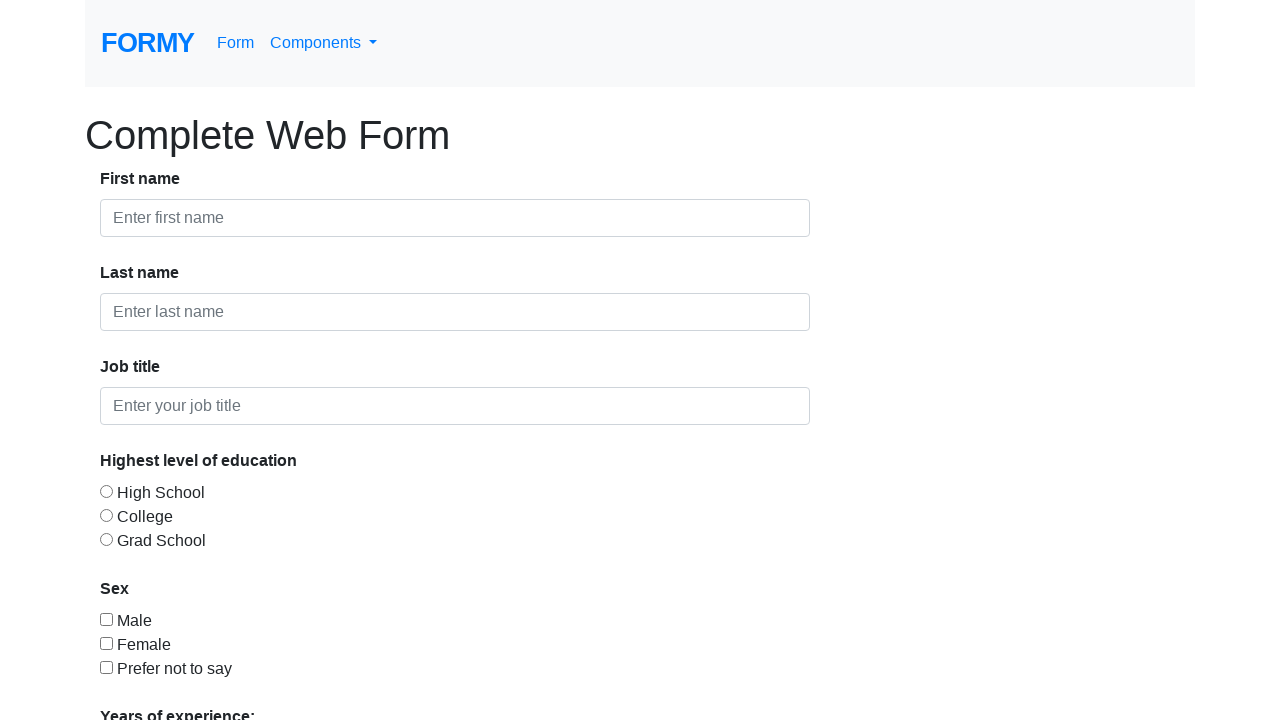

Filled first name field with 'John' on #first-name
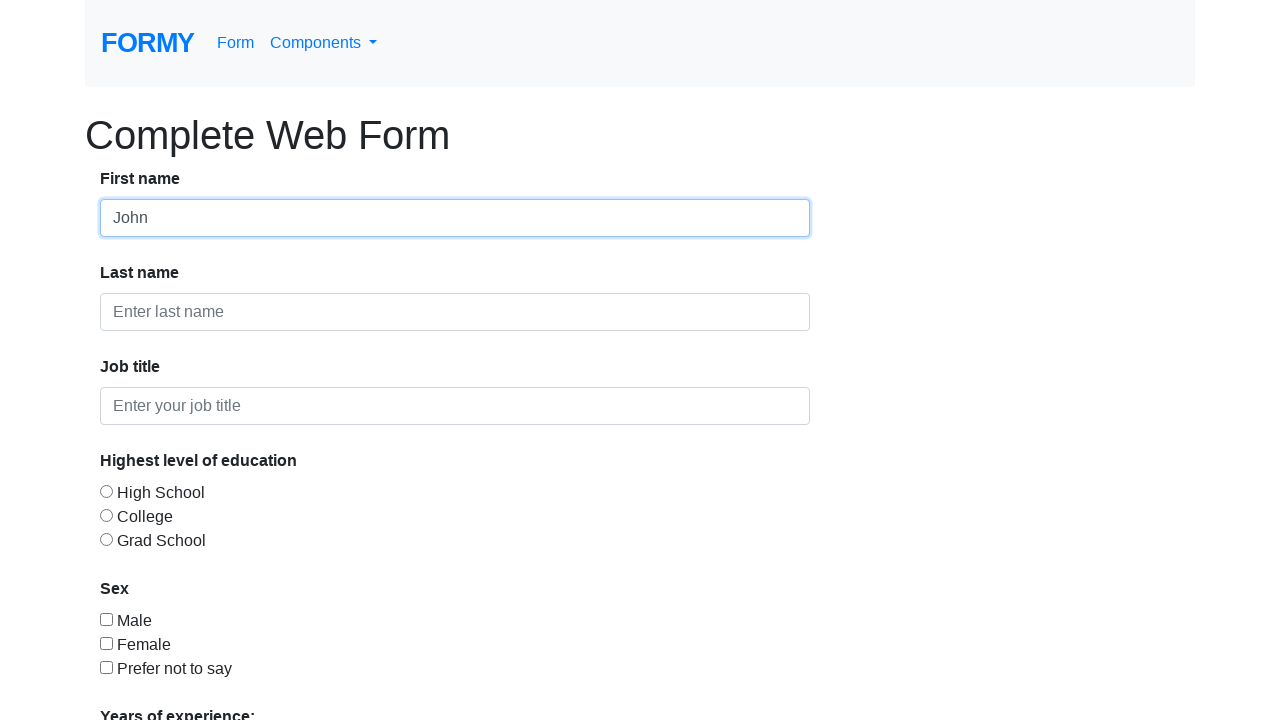

Filled last name field with 'Smith' on #last-name
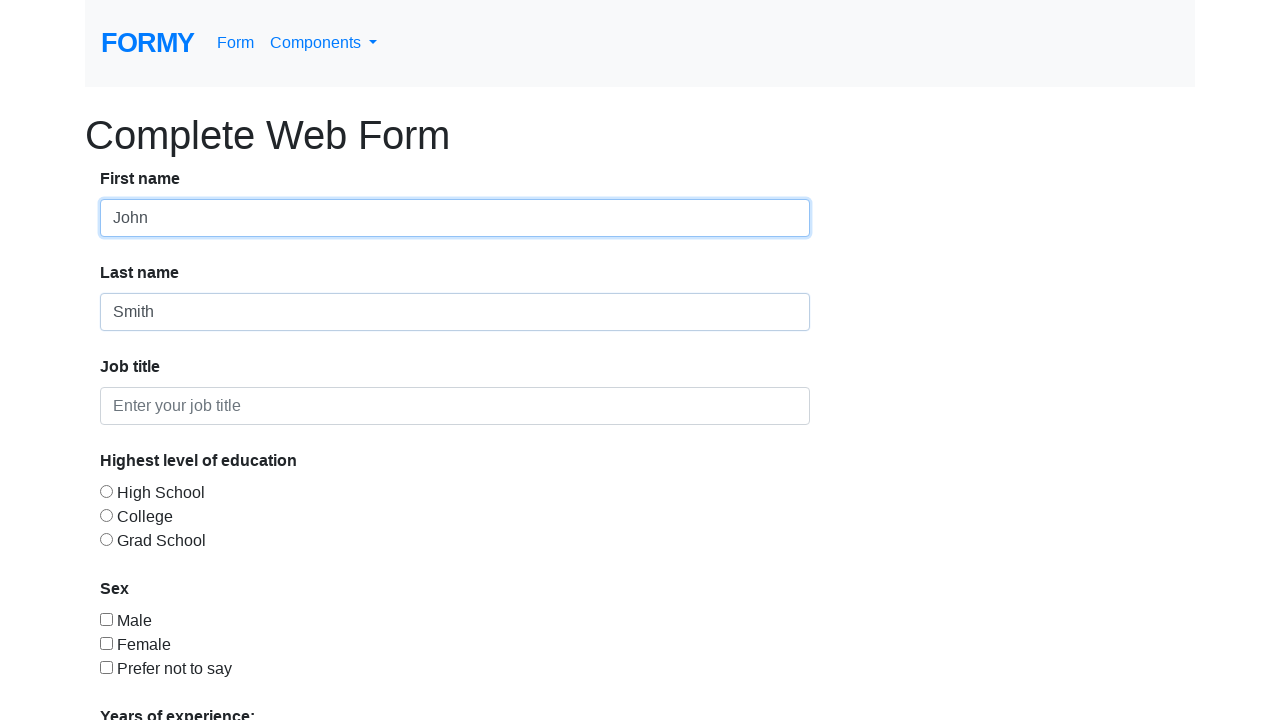

Filled job title field with 'Software Engineer' on #job-title
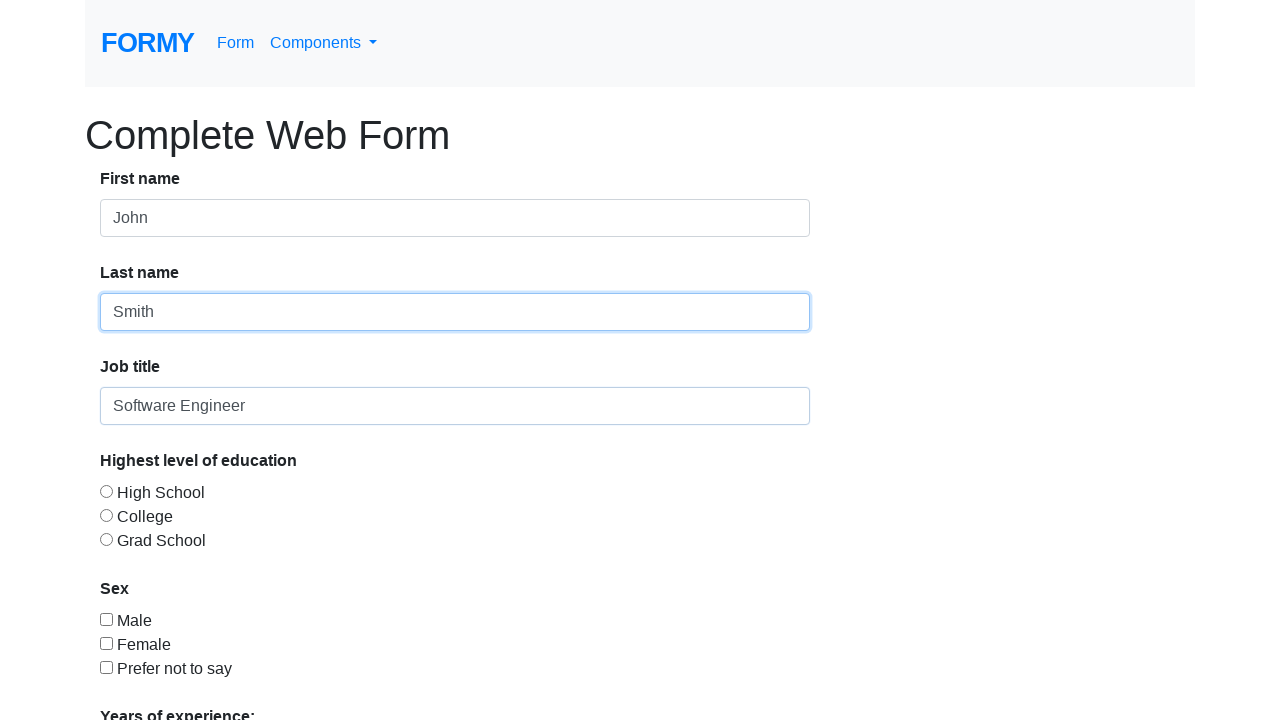

Selected education level radio button at (106, 515) on #radio-button-2
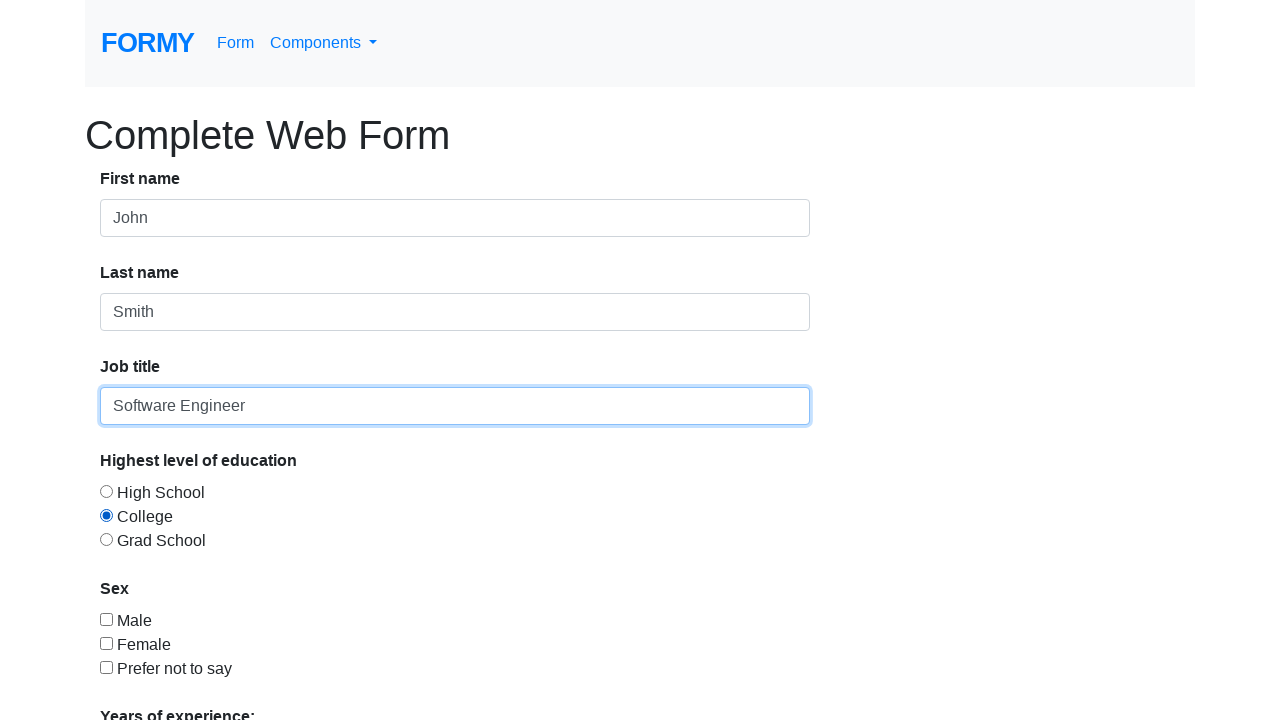

Checked sex checkbox at (106, 619) on #checkbox-1
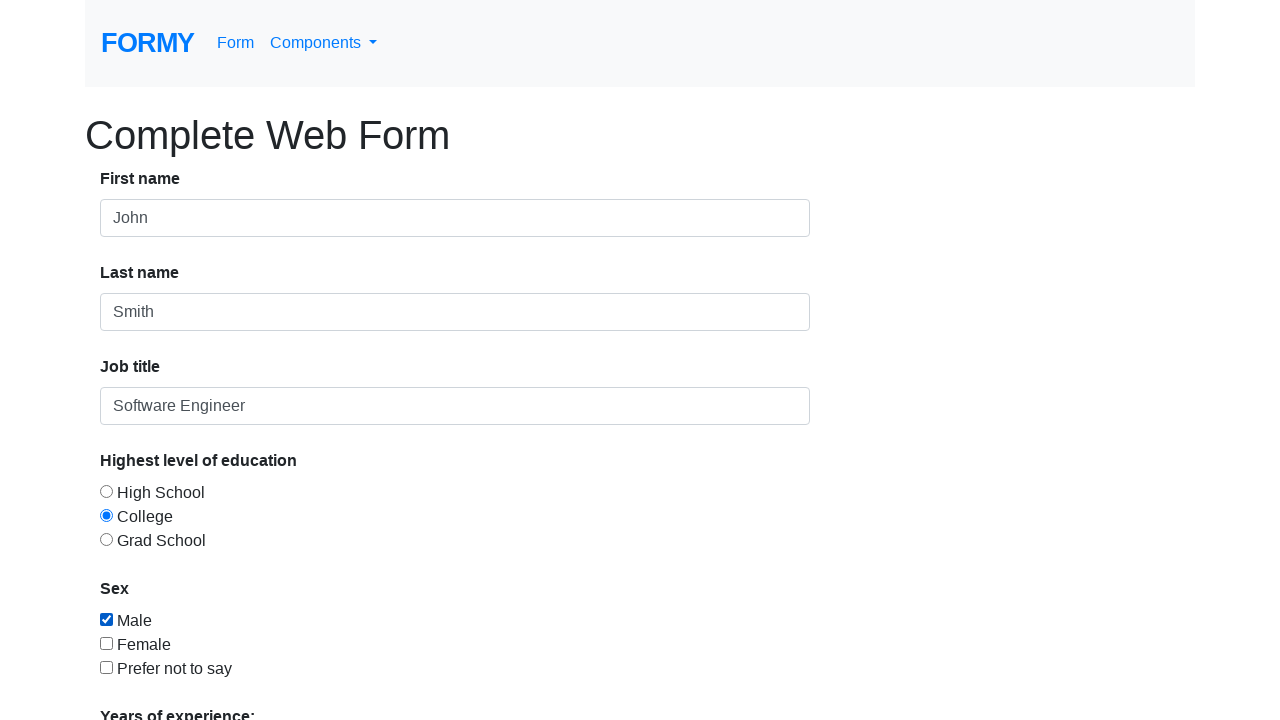

Selected '2-4' years of experience from dropdown on select#select-menu
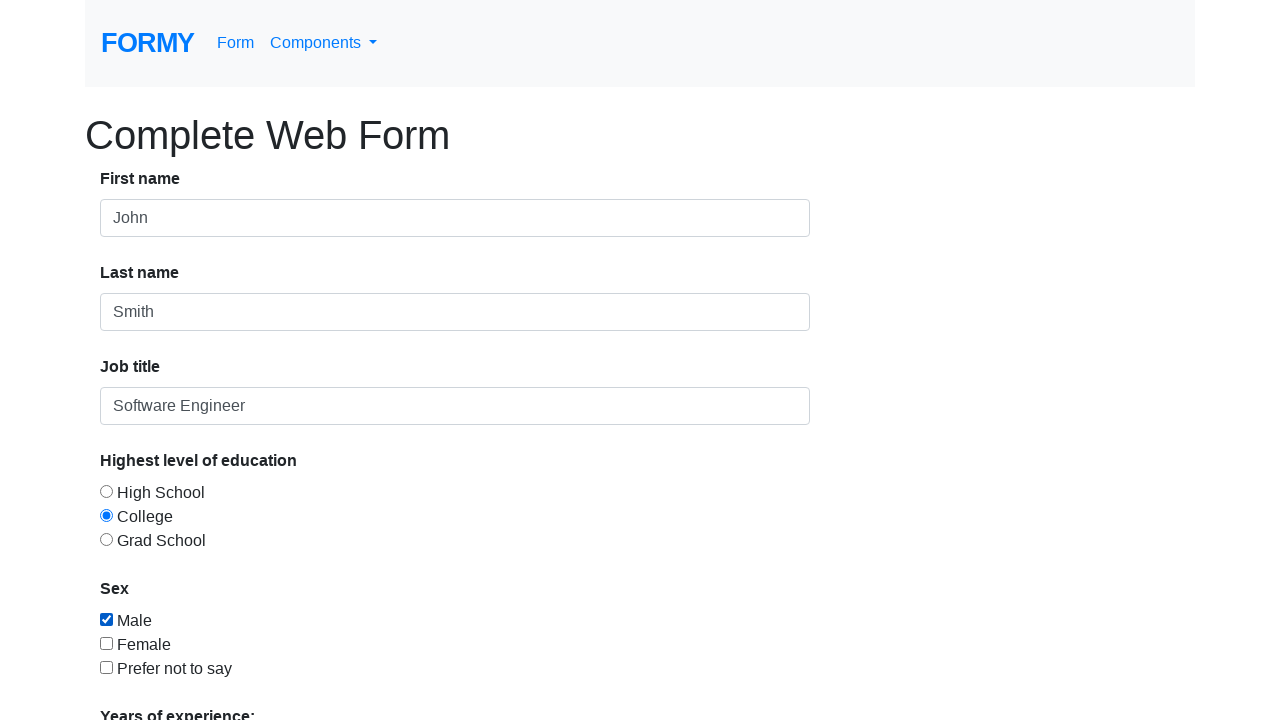

Filled datepicker field with '03/15/2024' on #datepicker
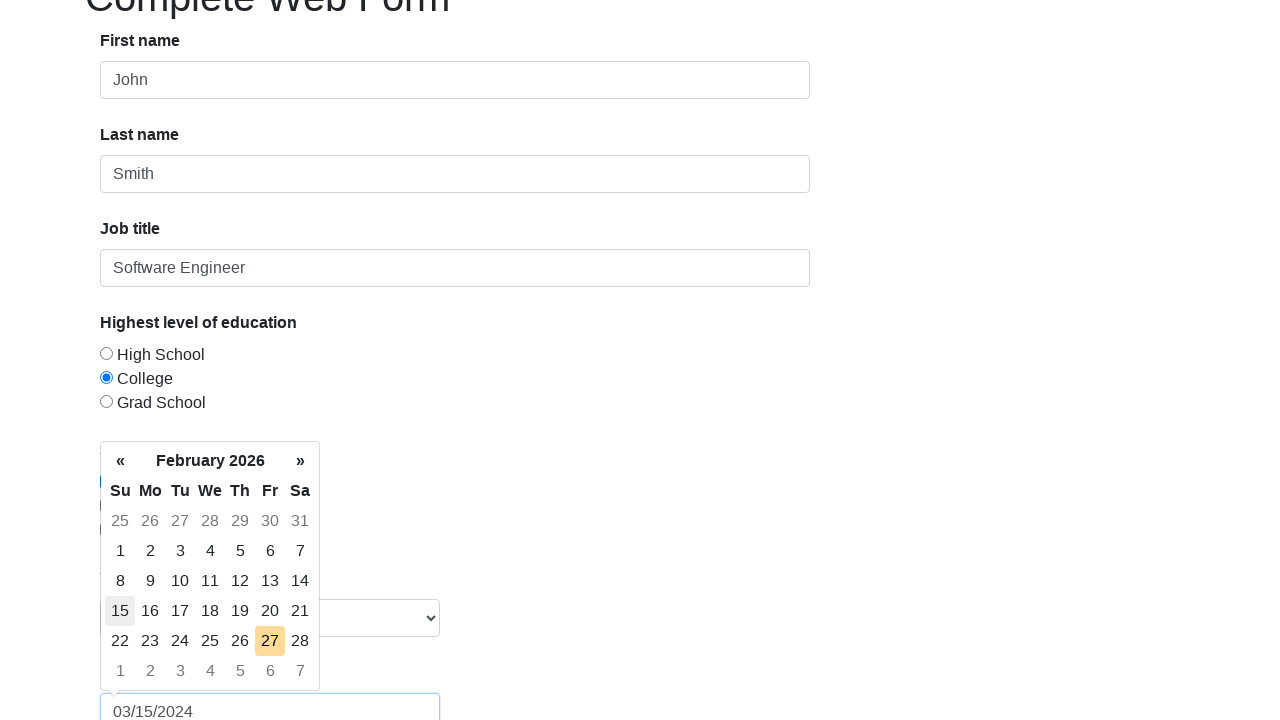

Closed datepicker by pressing Escape on #datepicker
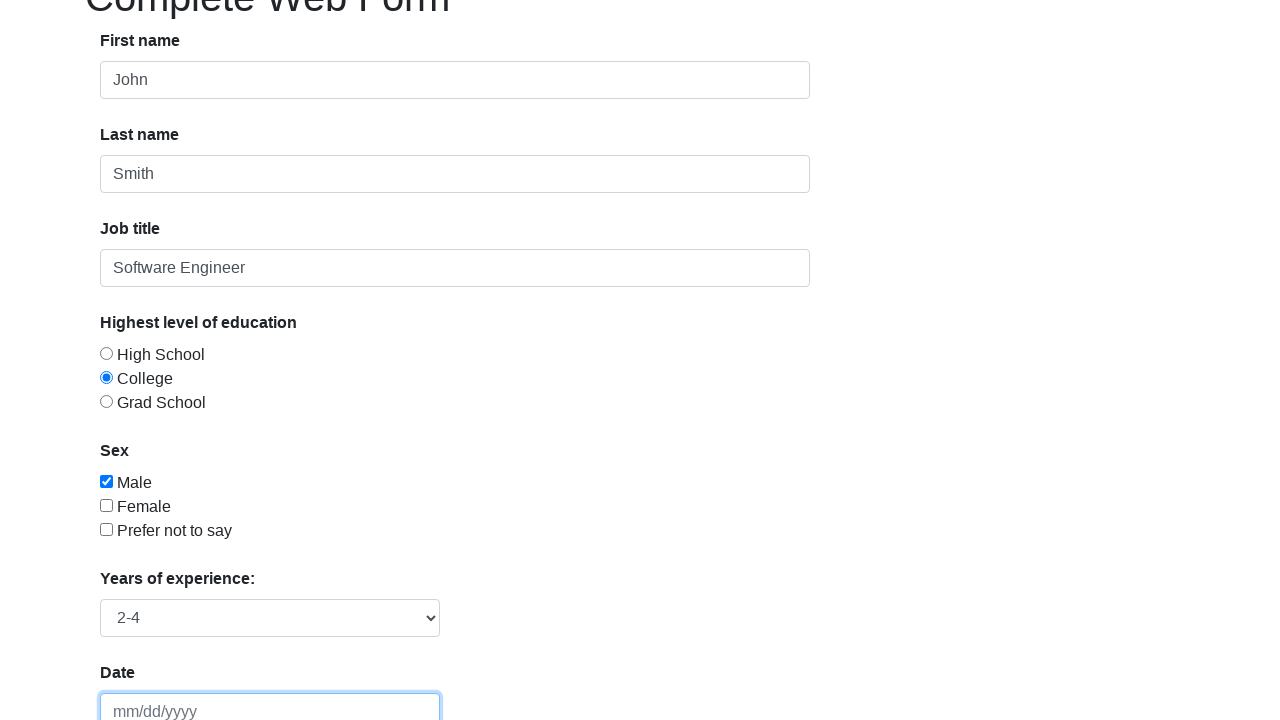

Clicked submit button to submit form at (148, 680) on a.btn.btn-lg.btn-primary
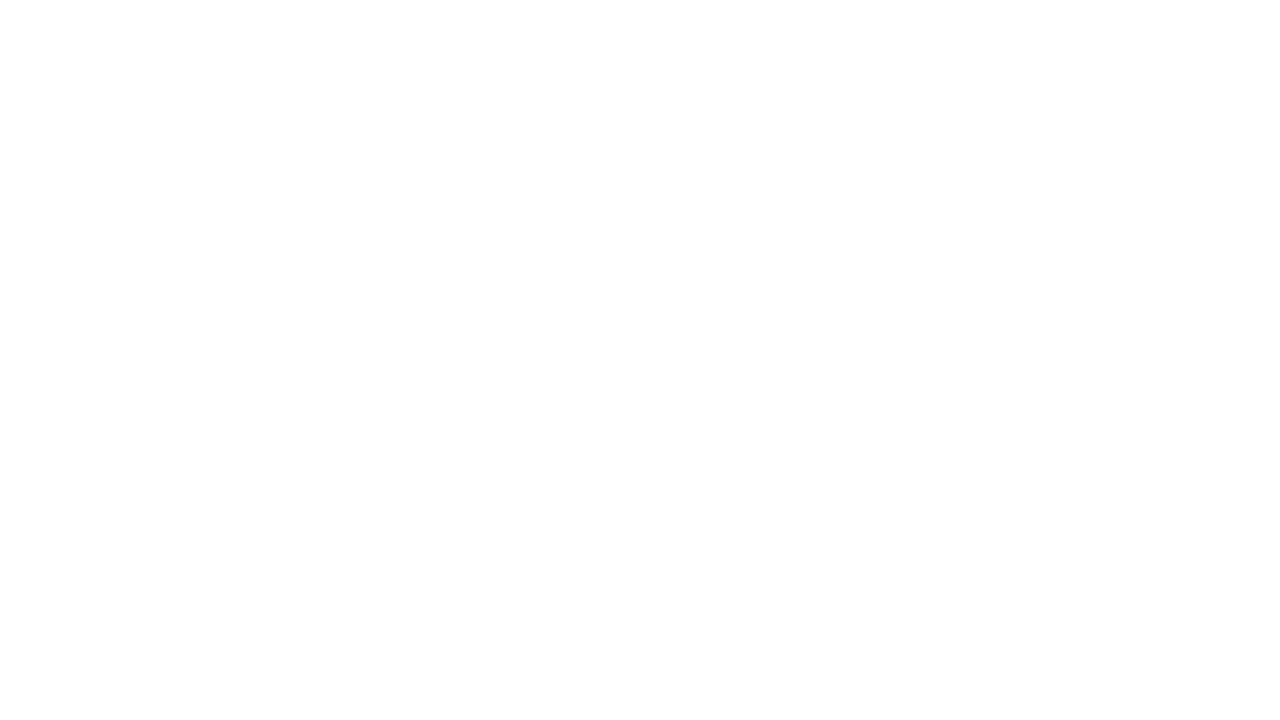

Success confirmation alert banner appeared
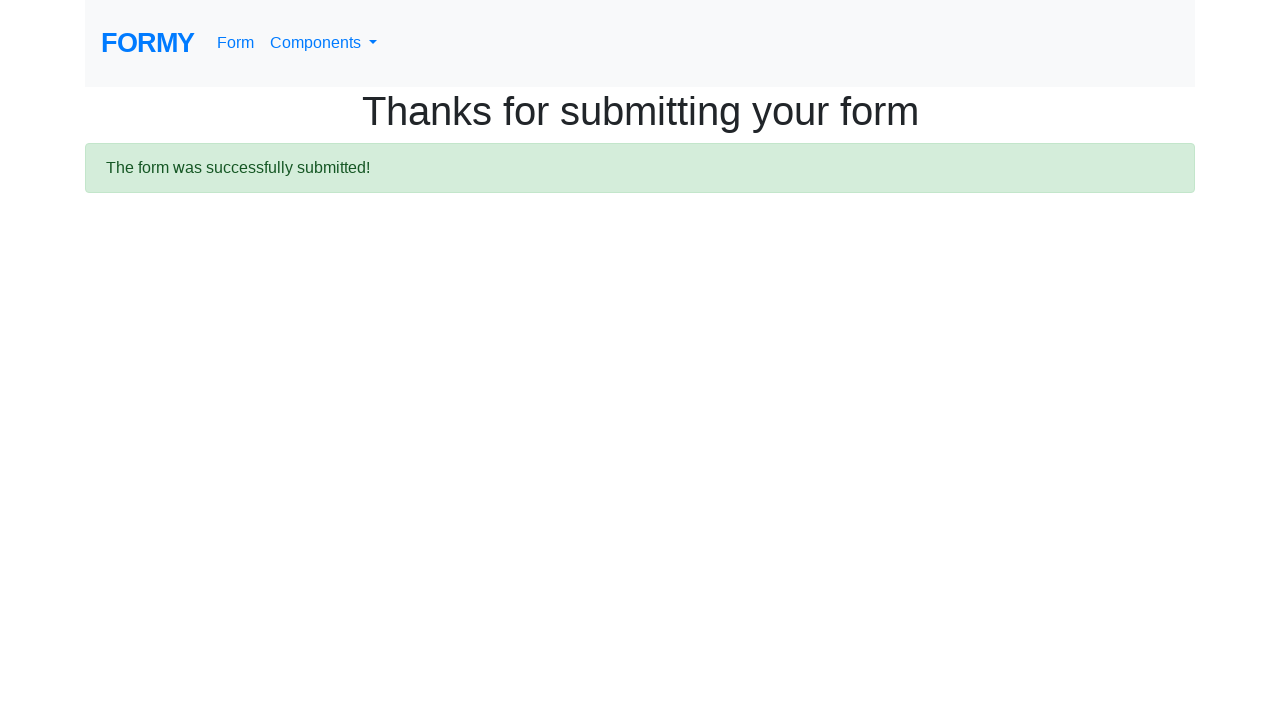

Retrieved success message text from alert
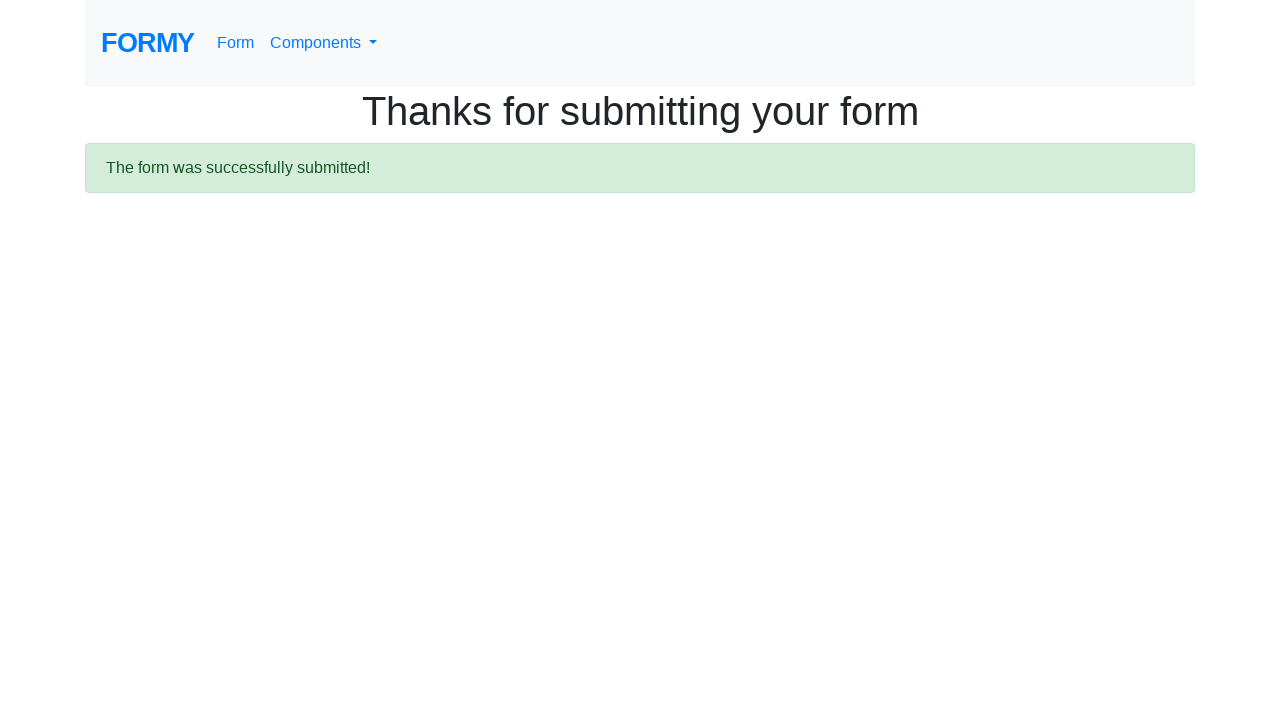

Verified success message contains 'The form was successfully submitted!'
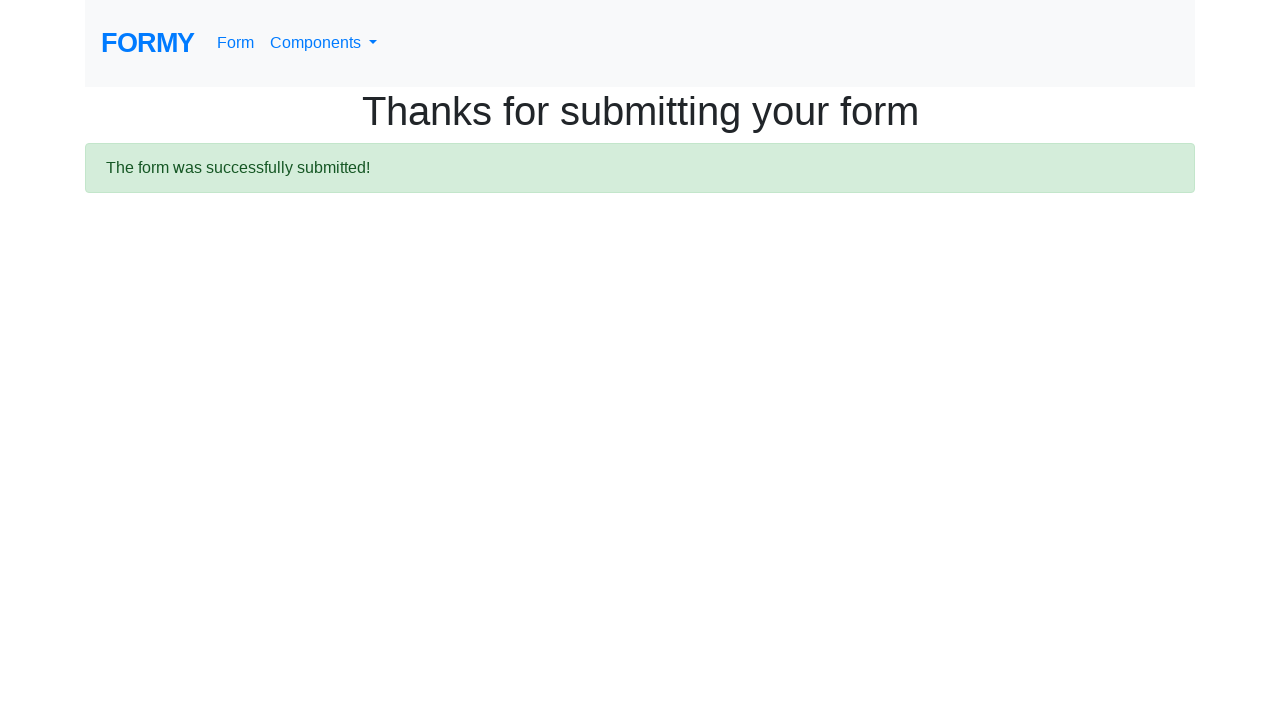

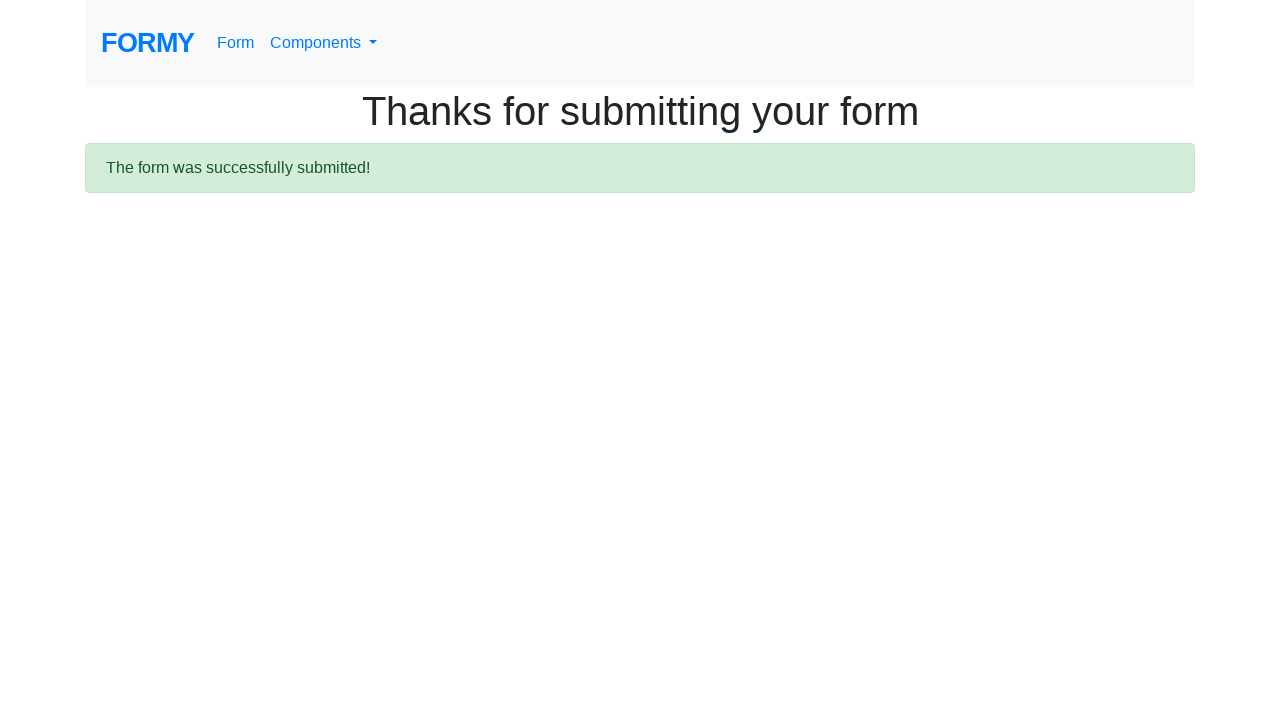